Tests a practice form by filling all fields including name, email, mobile number, date of birth, subjects, hobbies, address, and state/city dropdowns, then submits and validates the confirmation modal appears.

Starting URL: https://demoqa.com/automation-practice-form

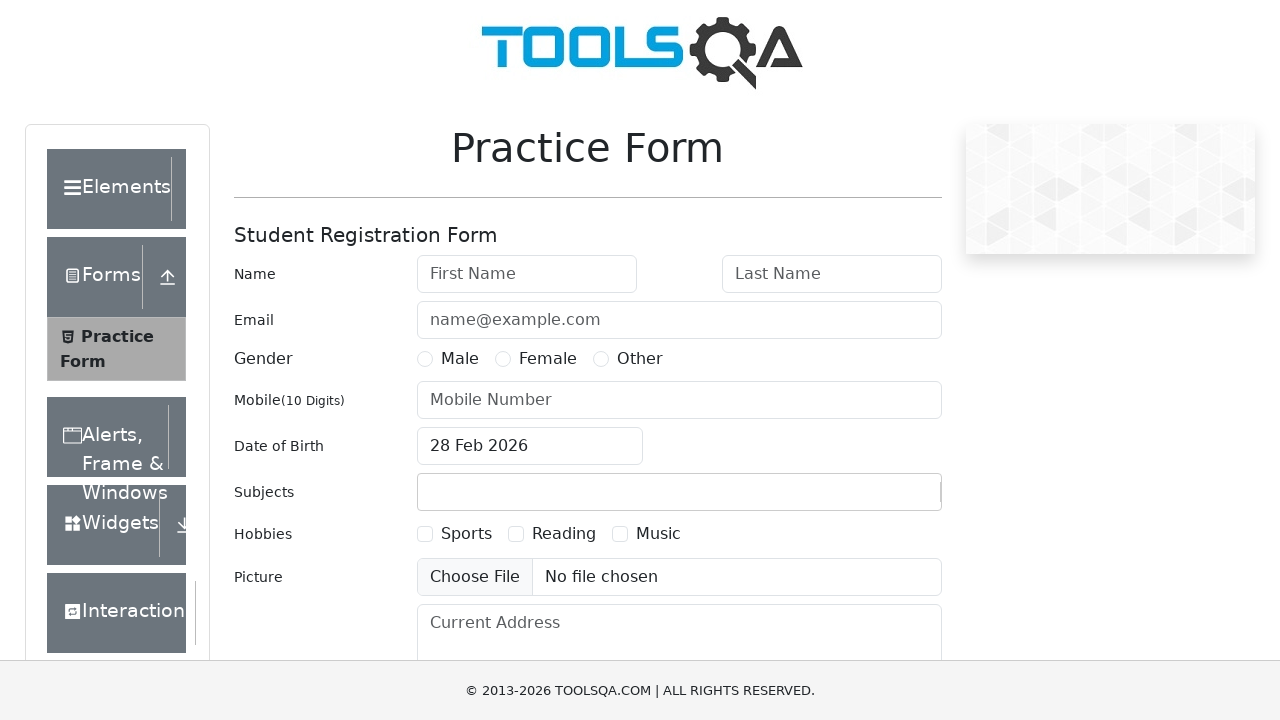

Filled first name field with 'Fedor' on #firstName
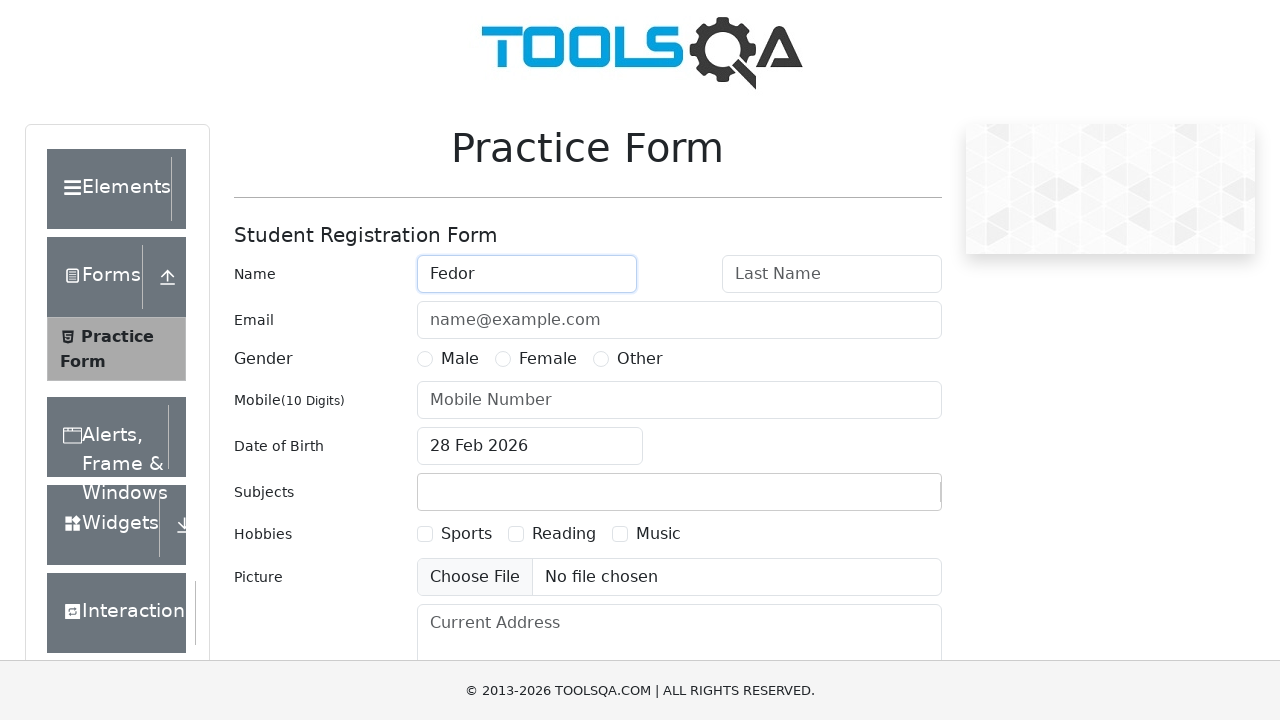

Filled last name field with 'Rost' on #lastName
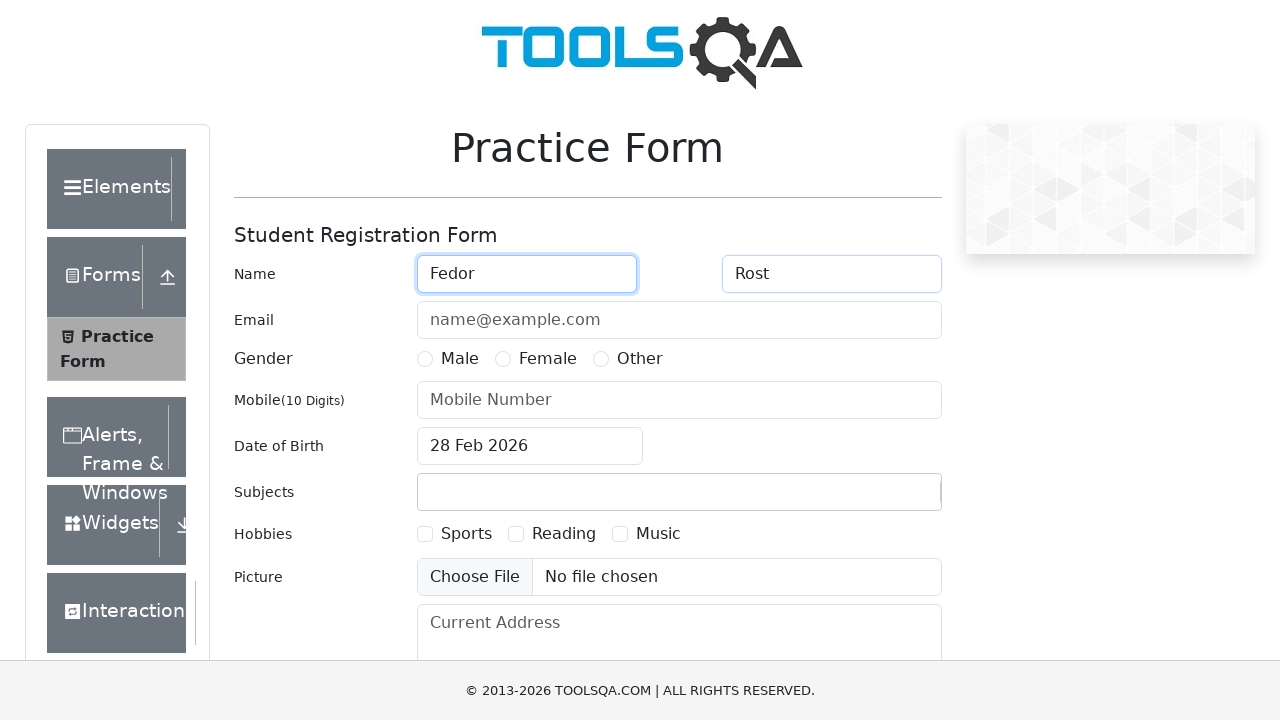

Filled email field with 'reza4ek@gmail.com' on #userEmail
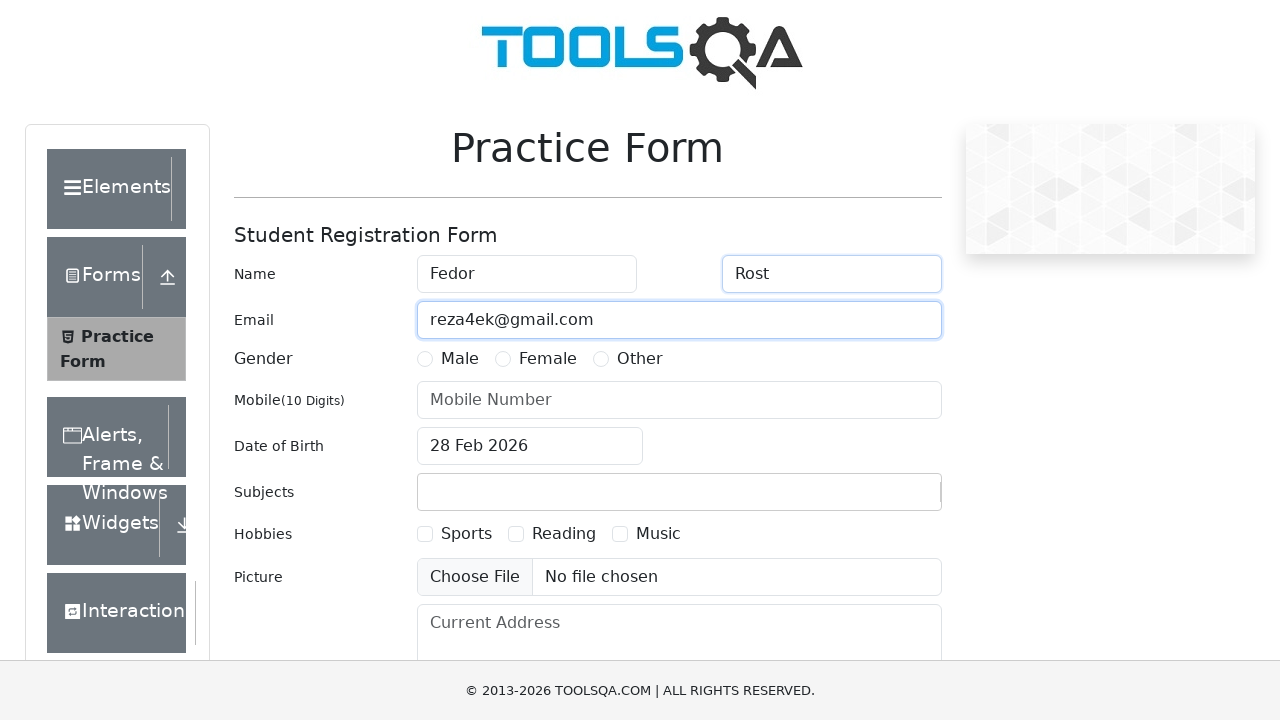

Selected Male gender option at (460, 359) on [for="gender-radio-1"]
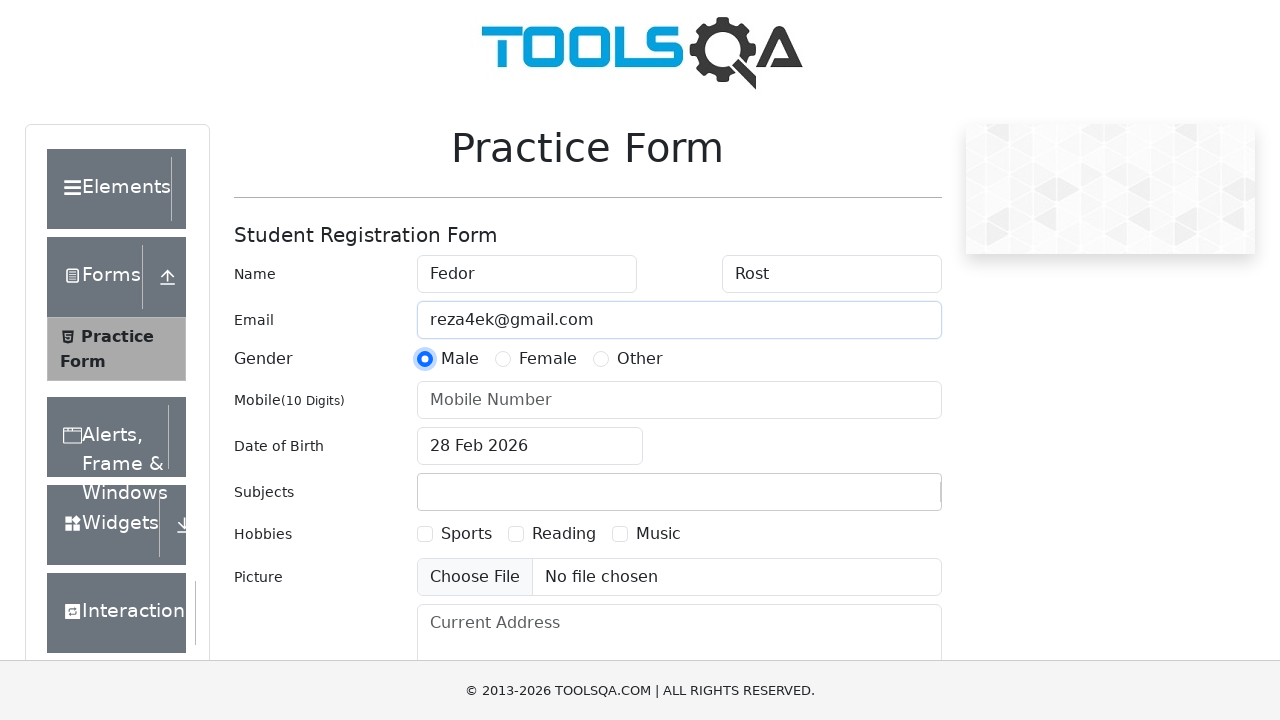

Filled mobile number field with '0971112233' on #userNumber
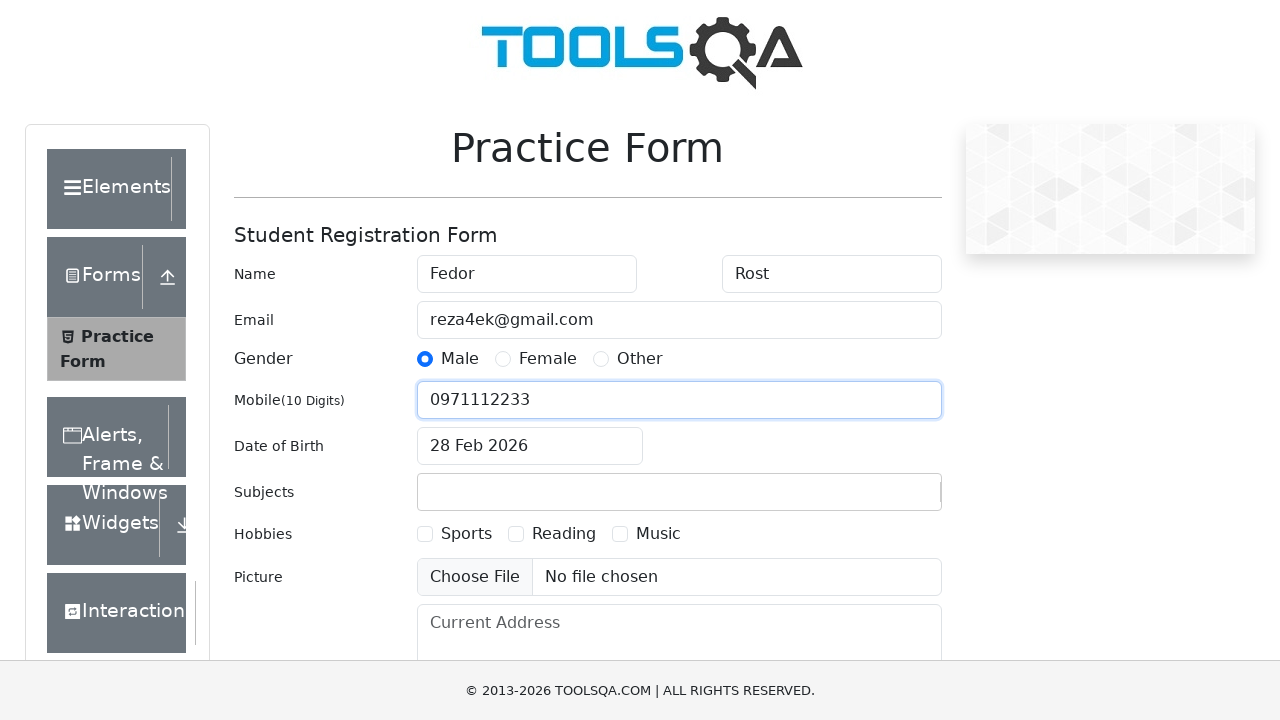

Clicked date of birth input field at (530, 446) on #dateOfBirthInput
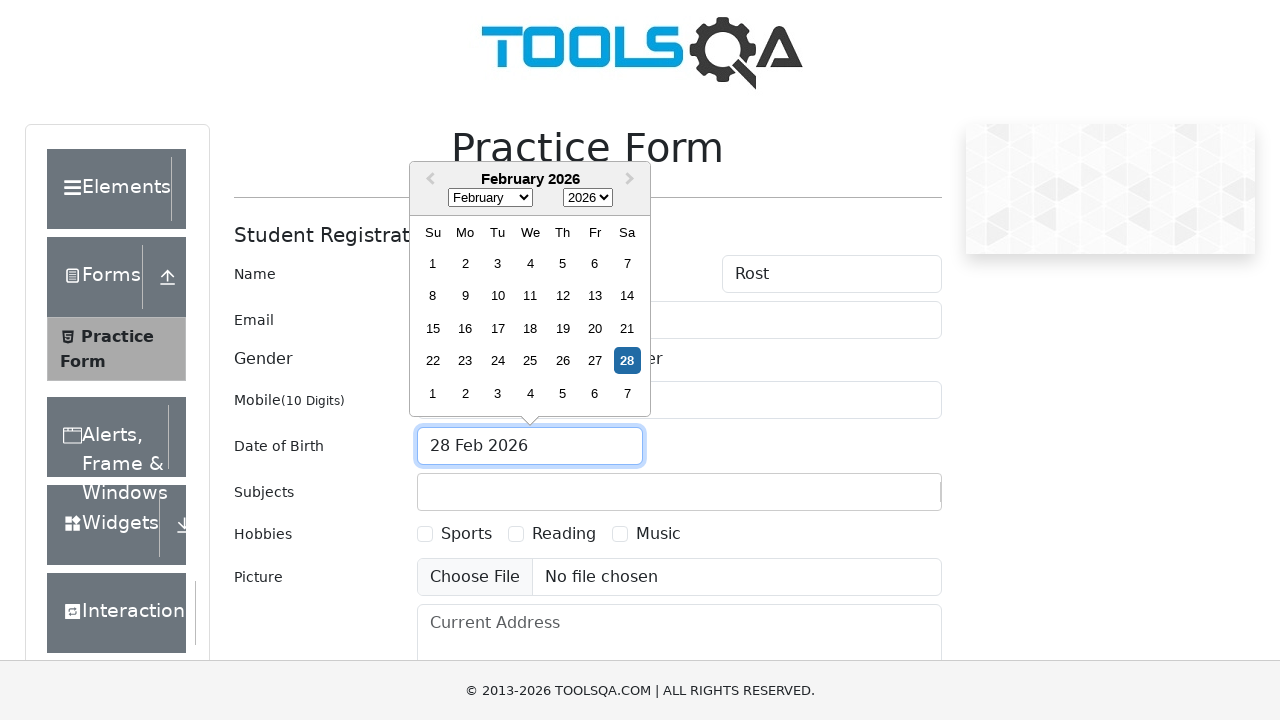

Selected all text in date of birth field
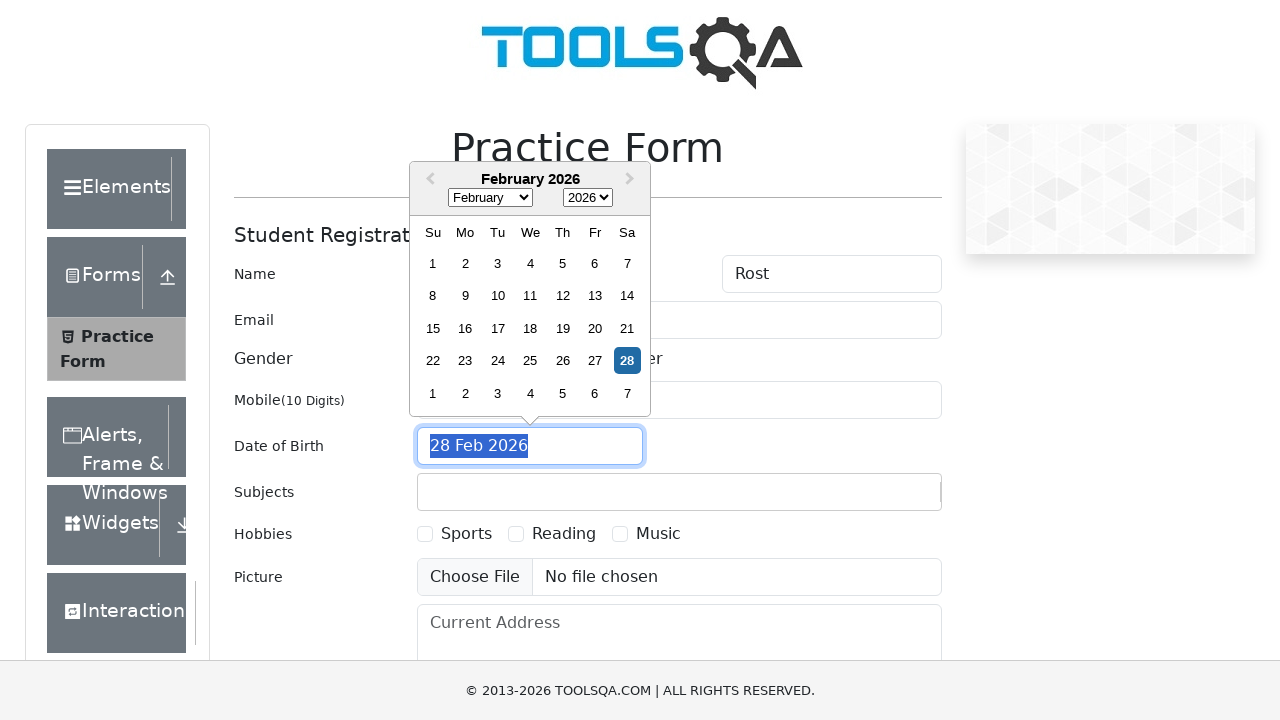

Entered date of birth '15 Nov 2000'
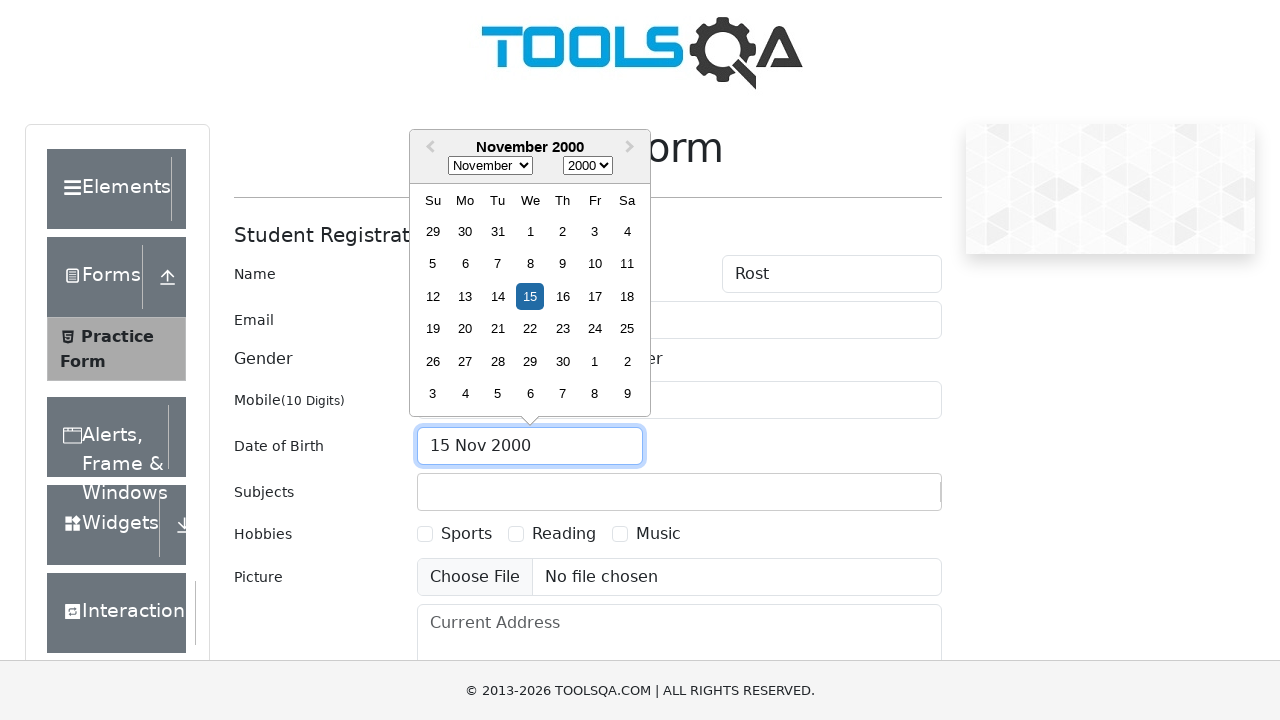

Confirmed date of birth entry by pressing Enter
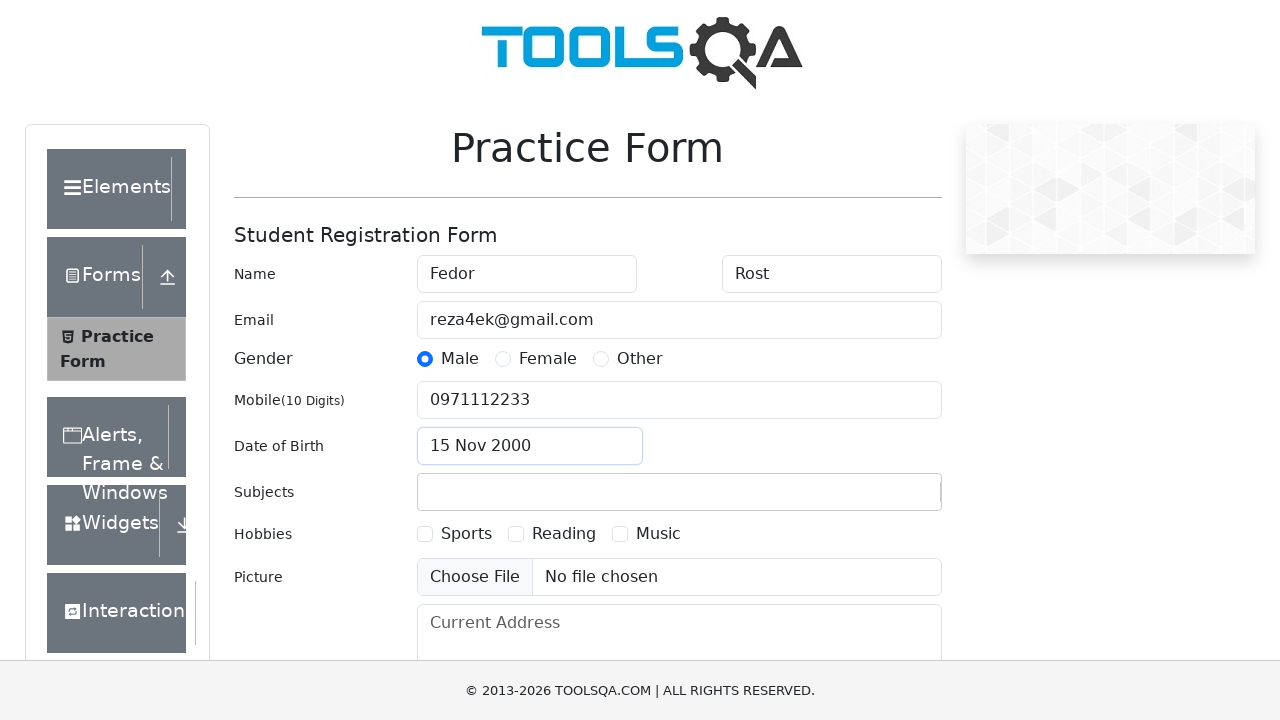

Filled subjects input field with 'Ma' on #subjectsInput
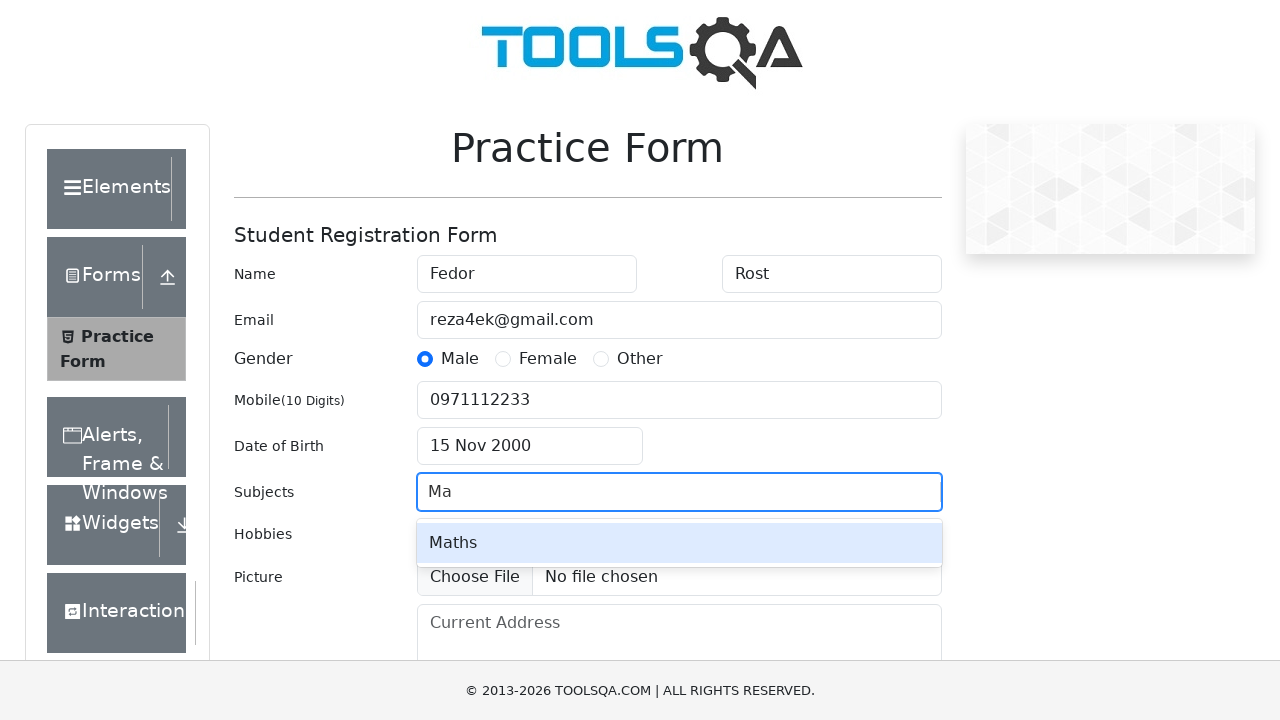

Pressed Tab to select subject suggestion
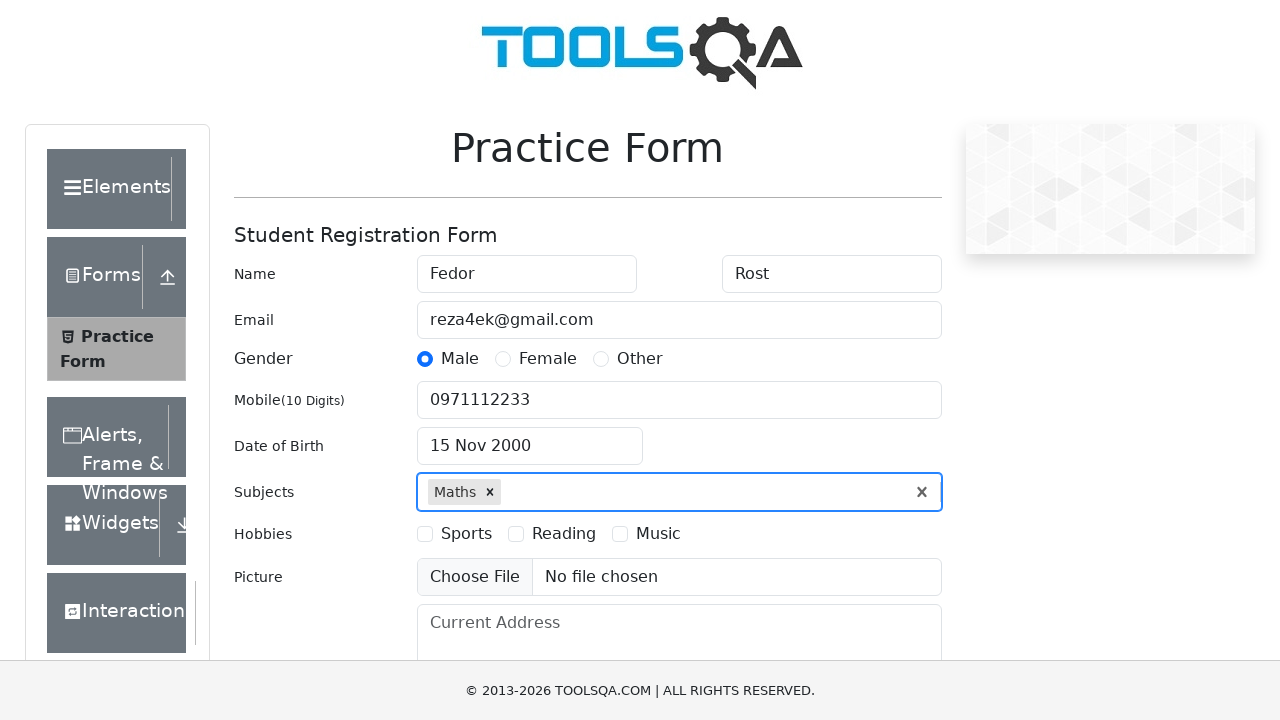

Selected Sports hobby checkbox at (466, 534) on [for="hobbies-checkbox-1"]
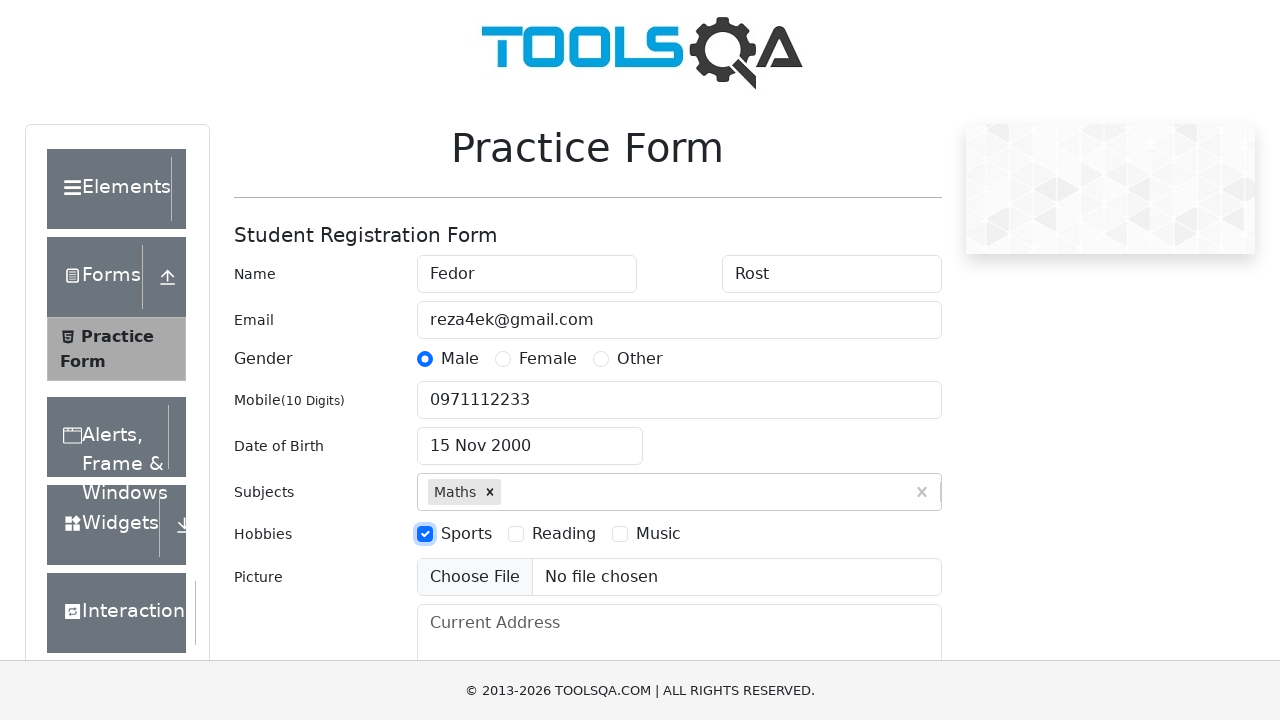

Filled current address field with 'Ukraine, Kyiv' on #currentAddress
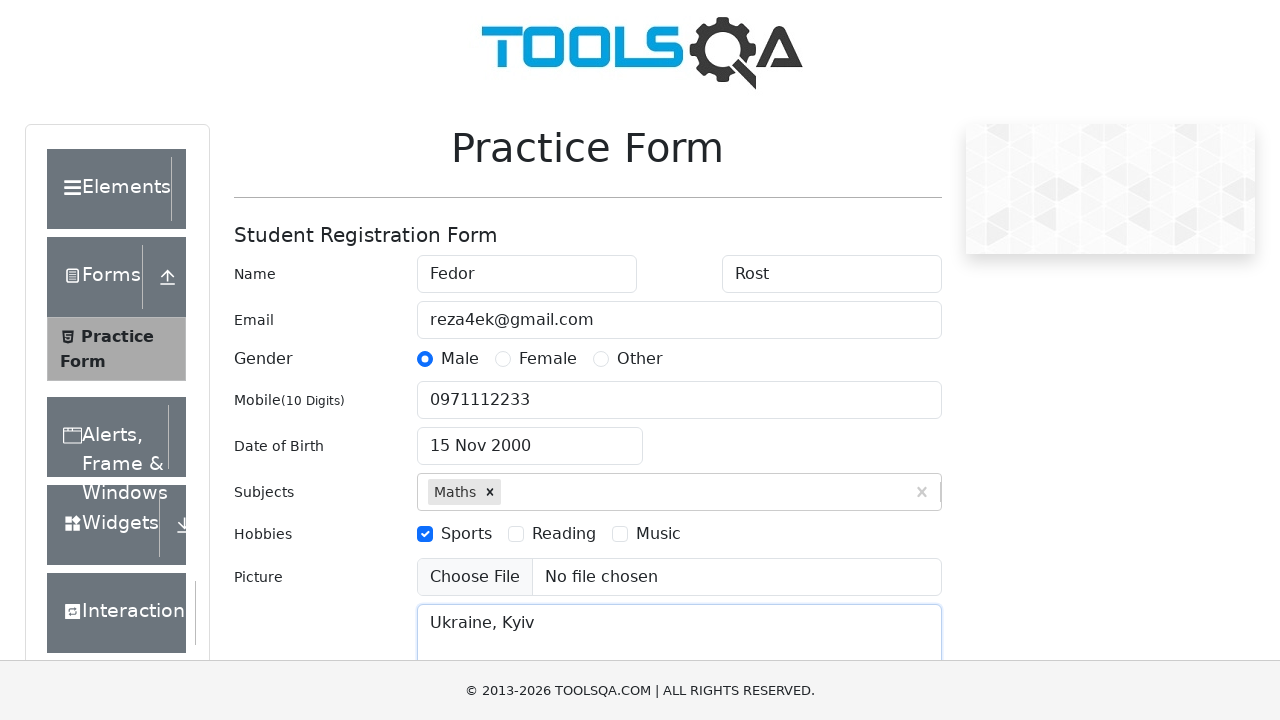

Filled state dropdown input with 'Haryana' on [id='react-select-3-input']
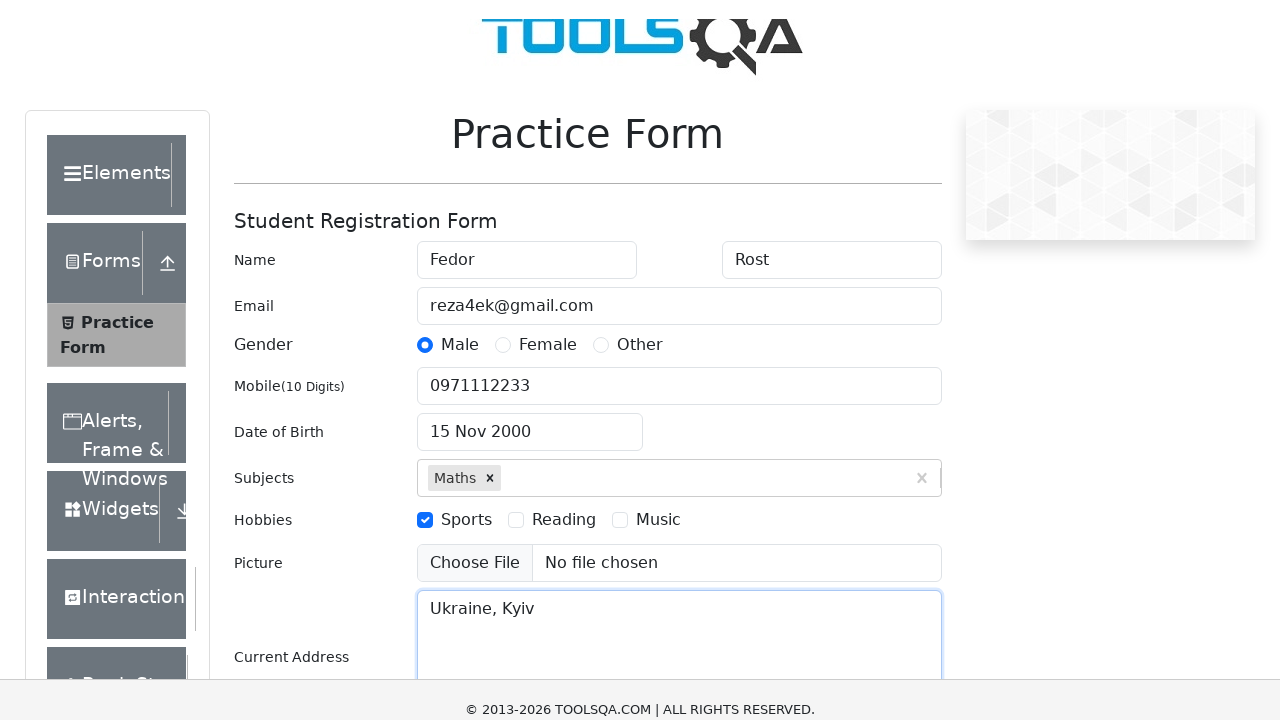

Confirmed state selection by pressing Enter
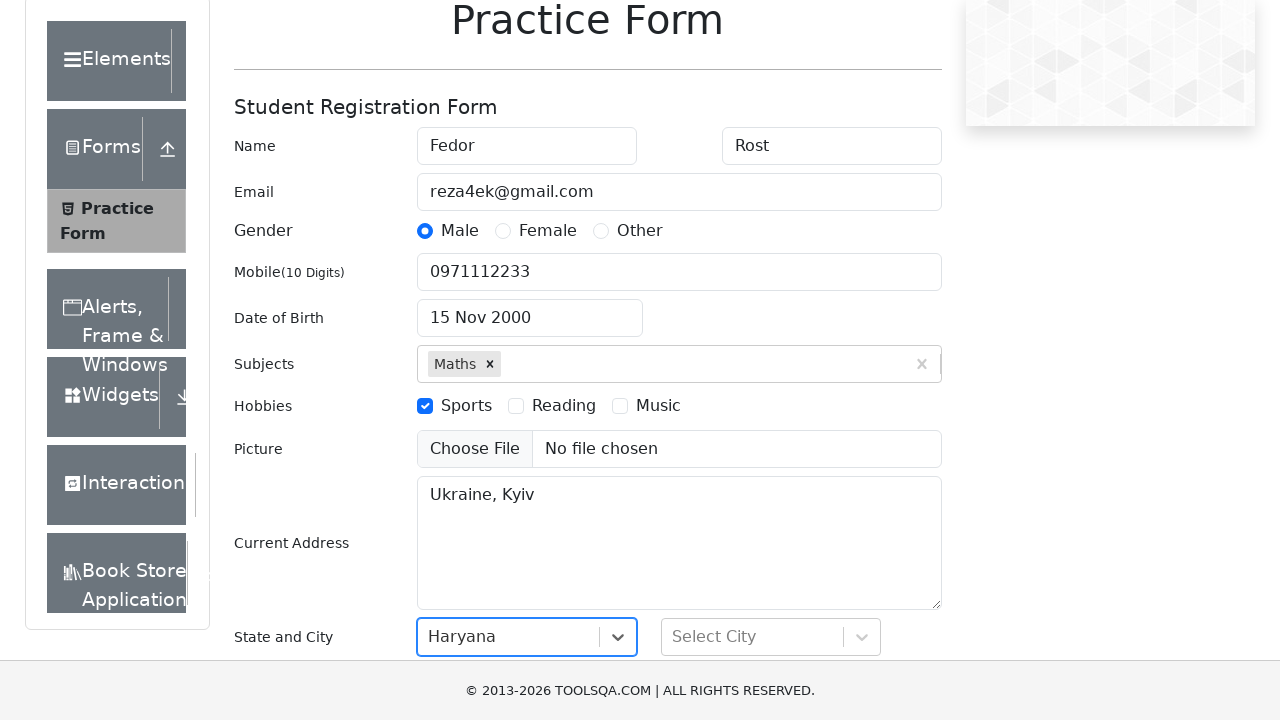

Filled city dropdown input with 'Karnal' on [id='react-select-4-input']
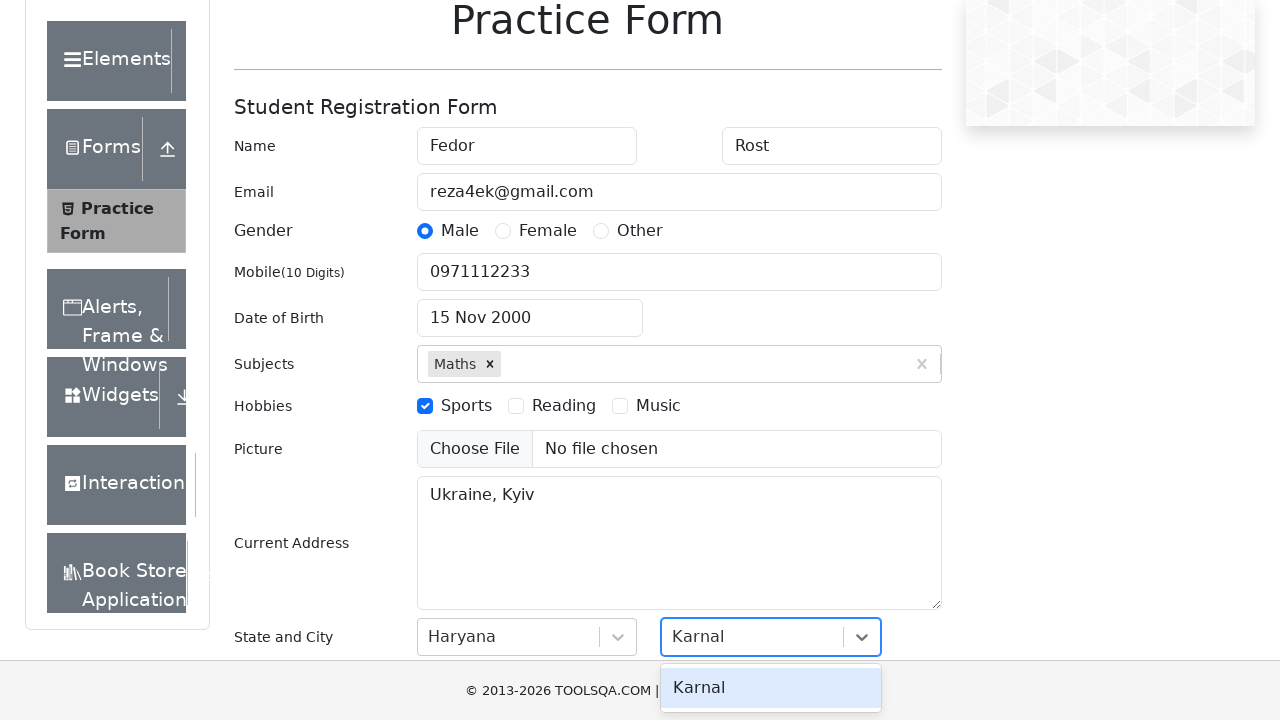

Confirmed city selection by pressing Enter
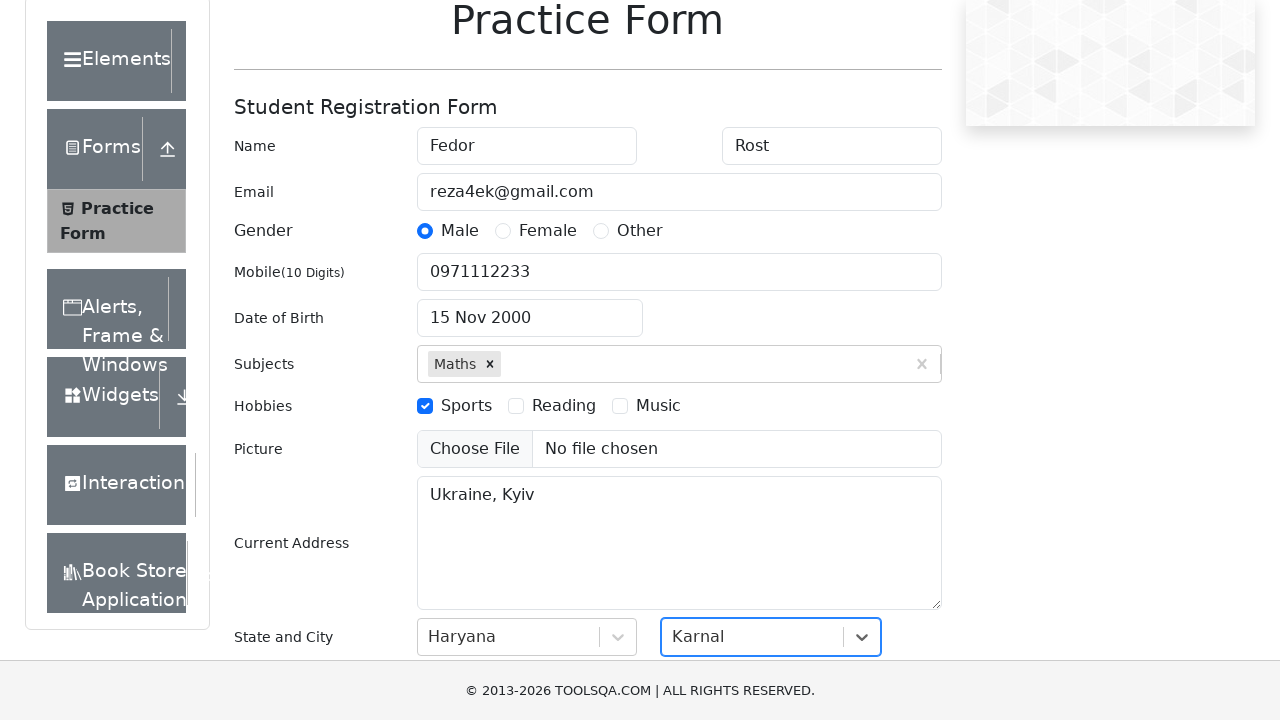

Clicked submit button to submit the form at (885, 499) on #submit
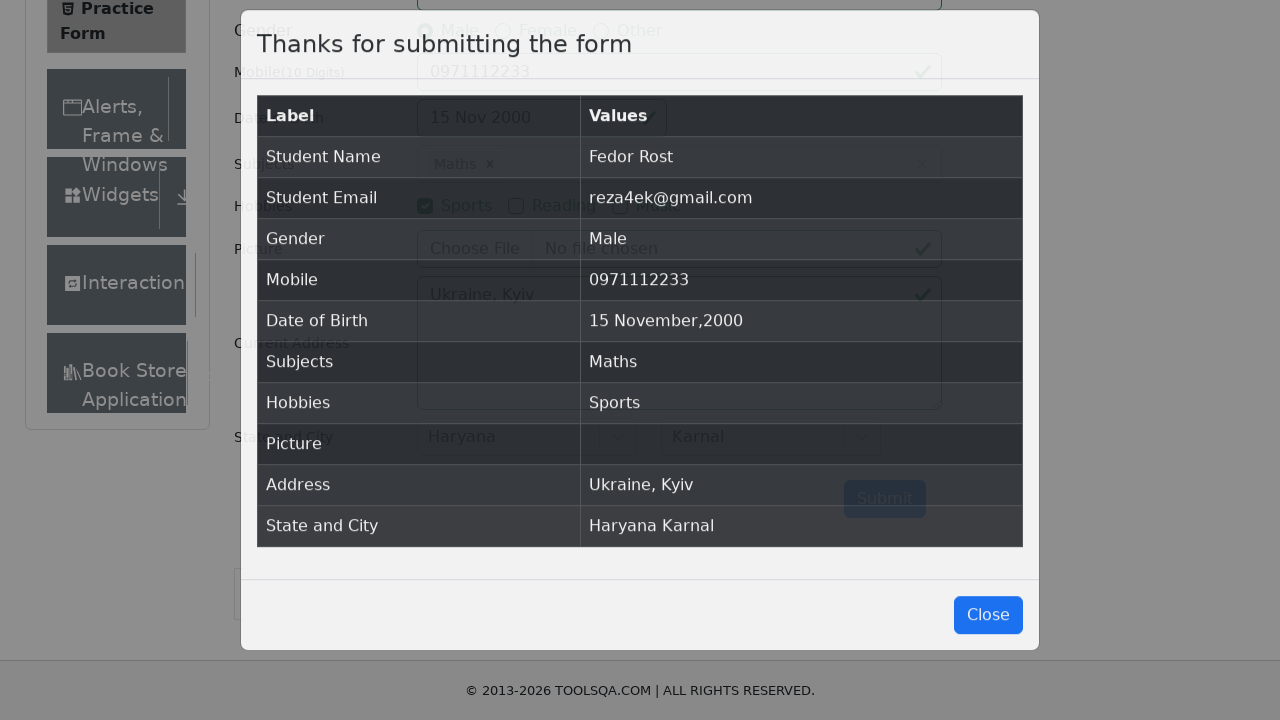

Confirmation modal appeared with success message
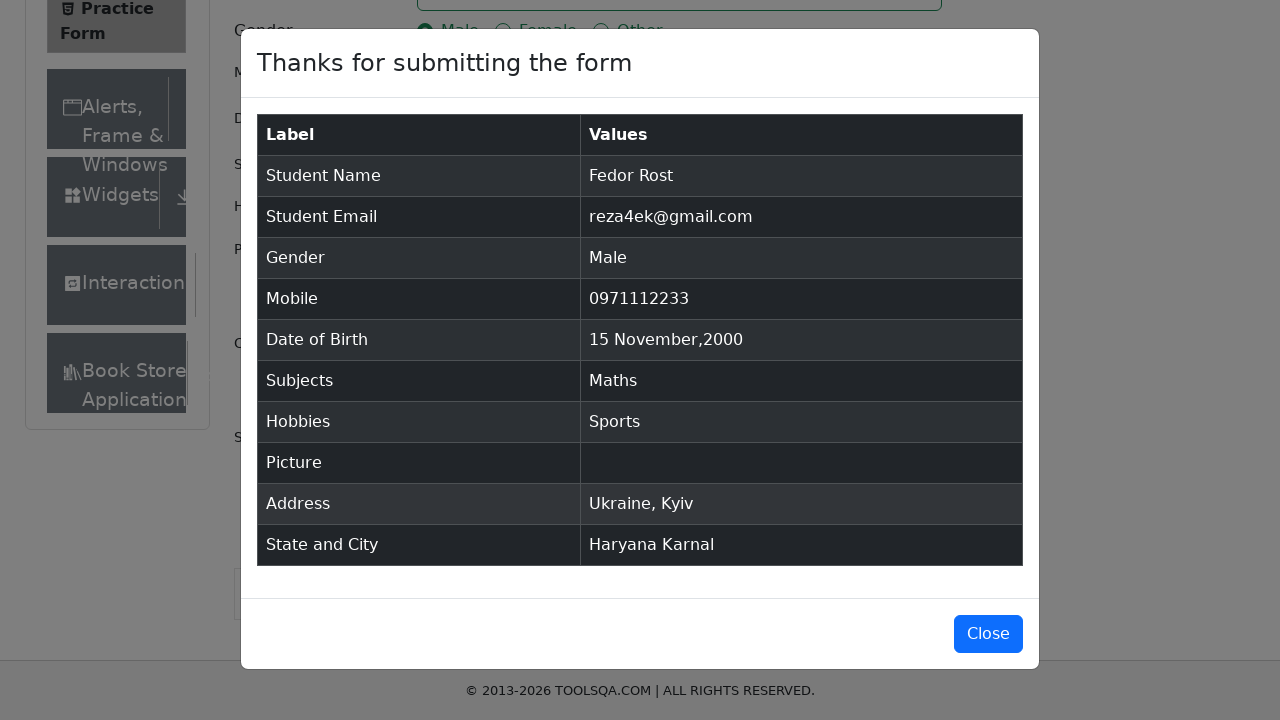

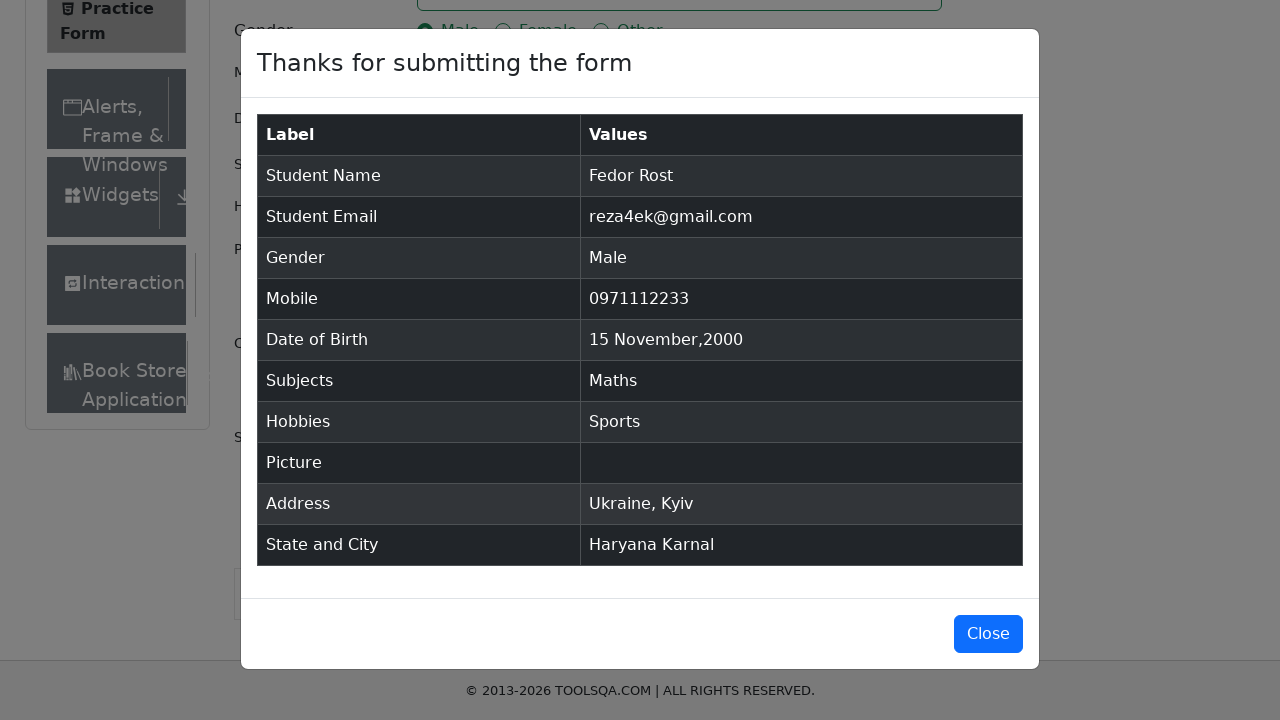